Tests Submit New Language page by navigating to it and verifying the Please Note section with its list items is displayed

Starting URL: https://www.99-bottles-of-beer.net/

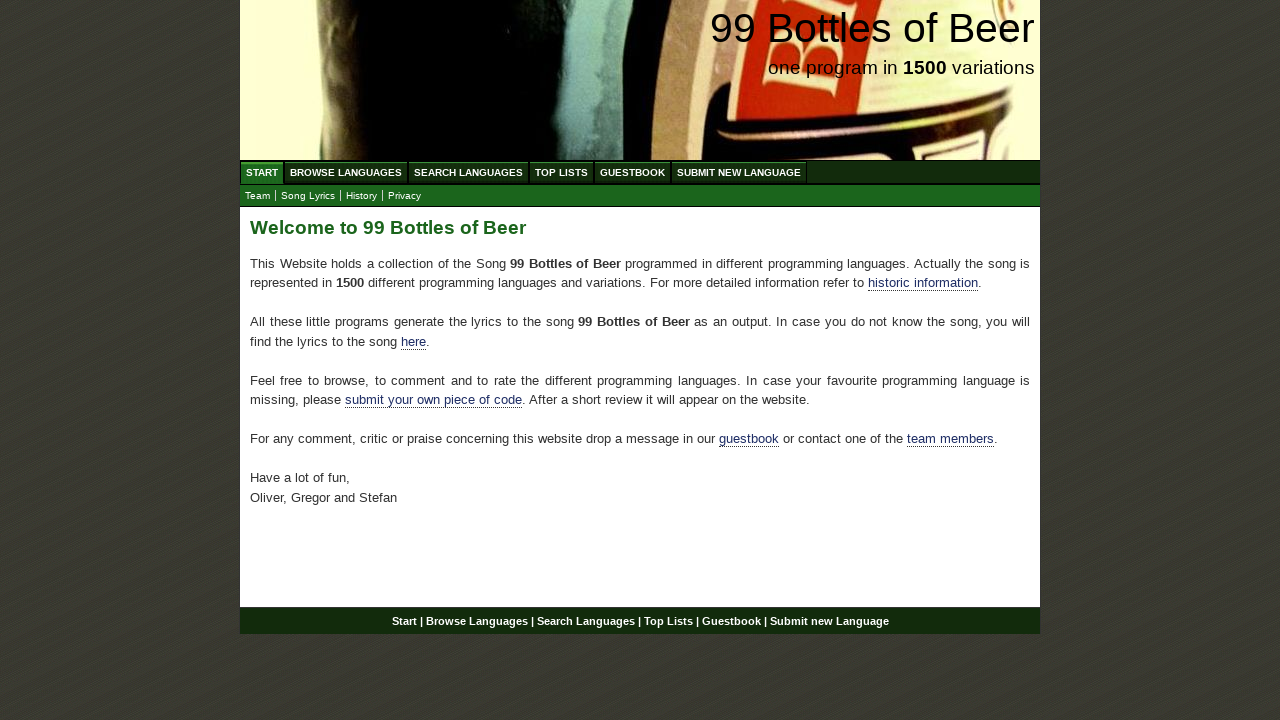

Clicked on Submit New Language menu item at (739, 172) on xpath=//ul[@id='menu']//li/a[@href='/submitnewlanguage.html']
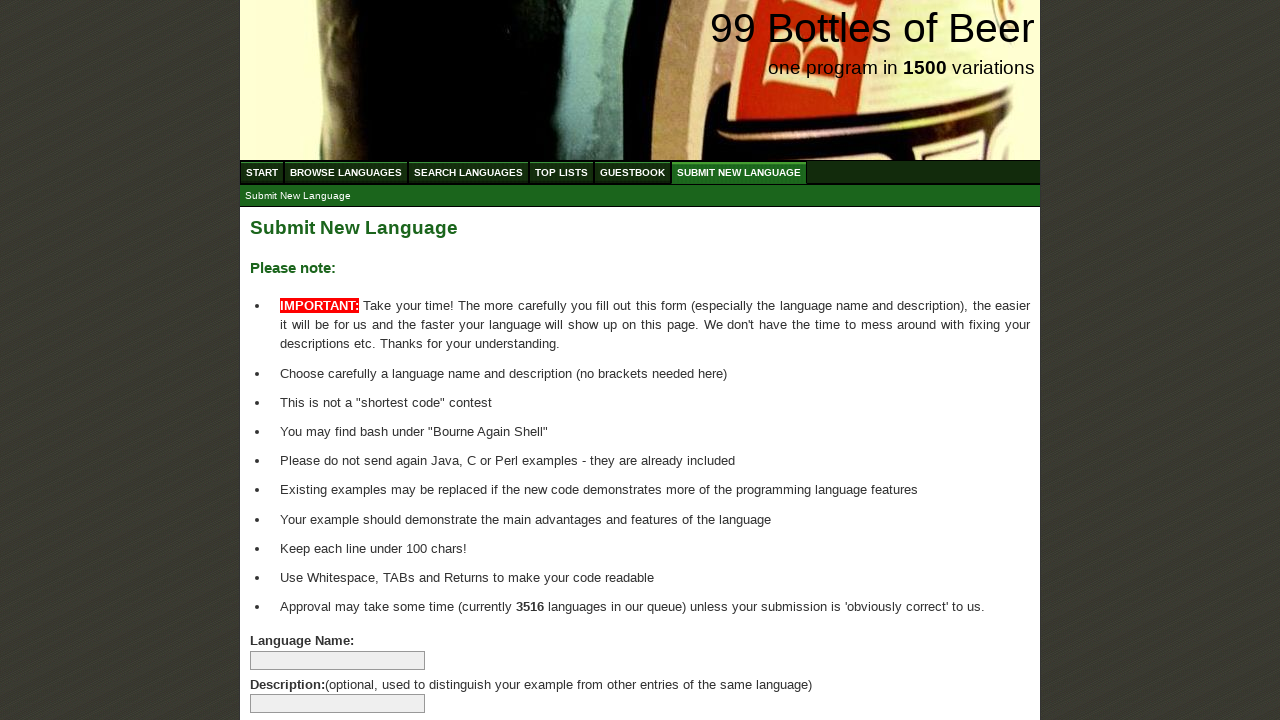

Please Note header is visible
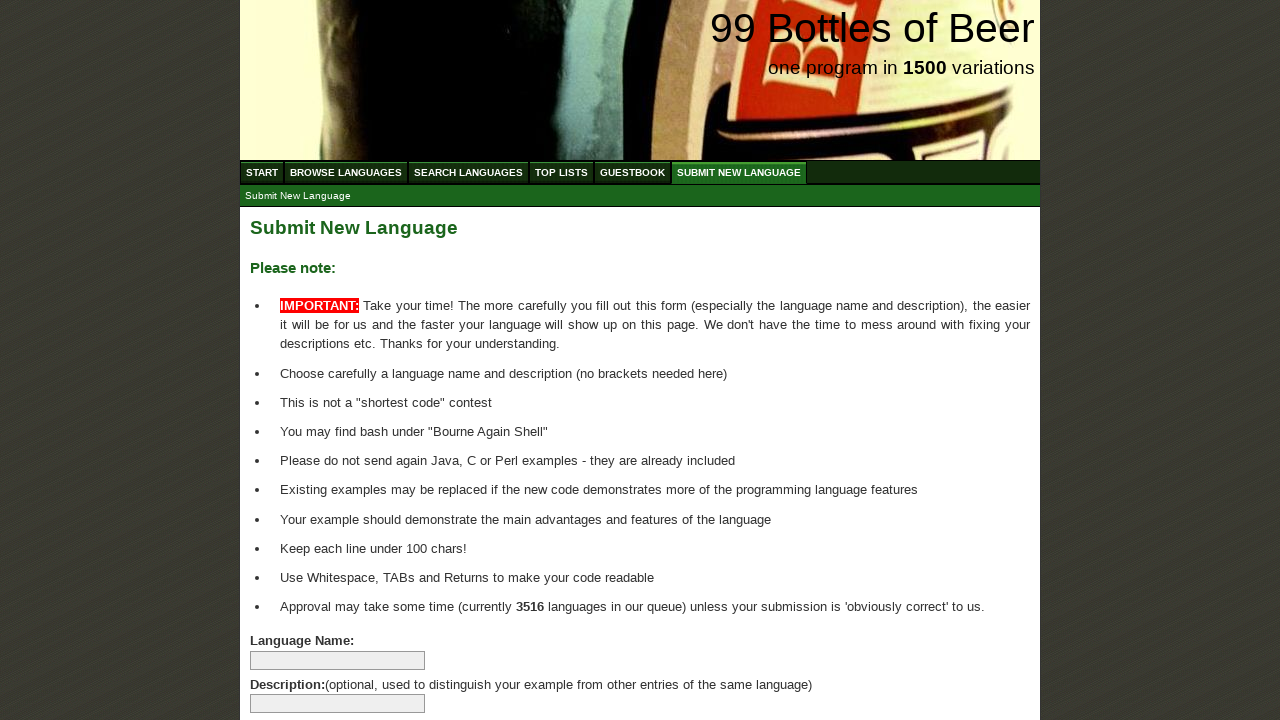

Please Note list items are visible
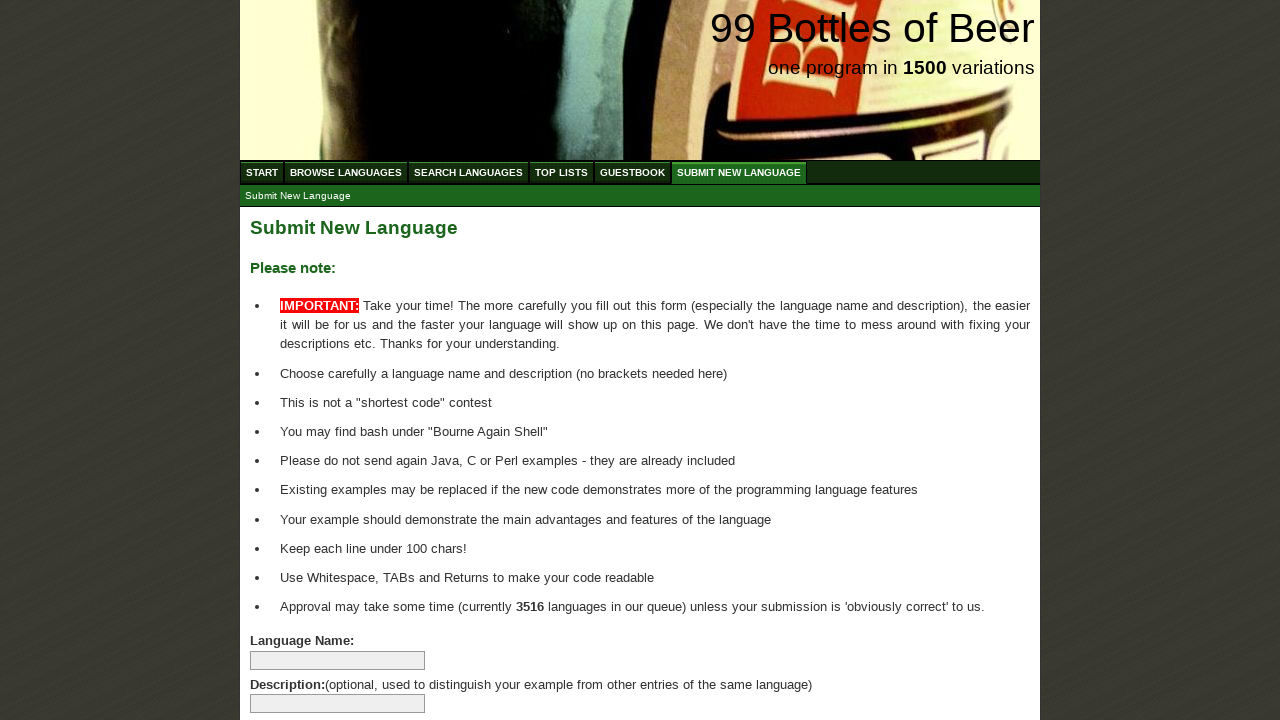

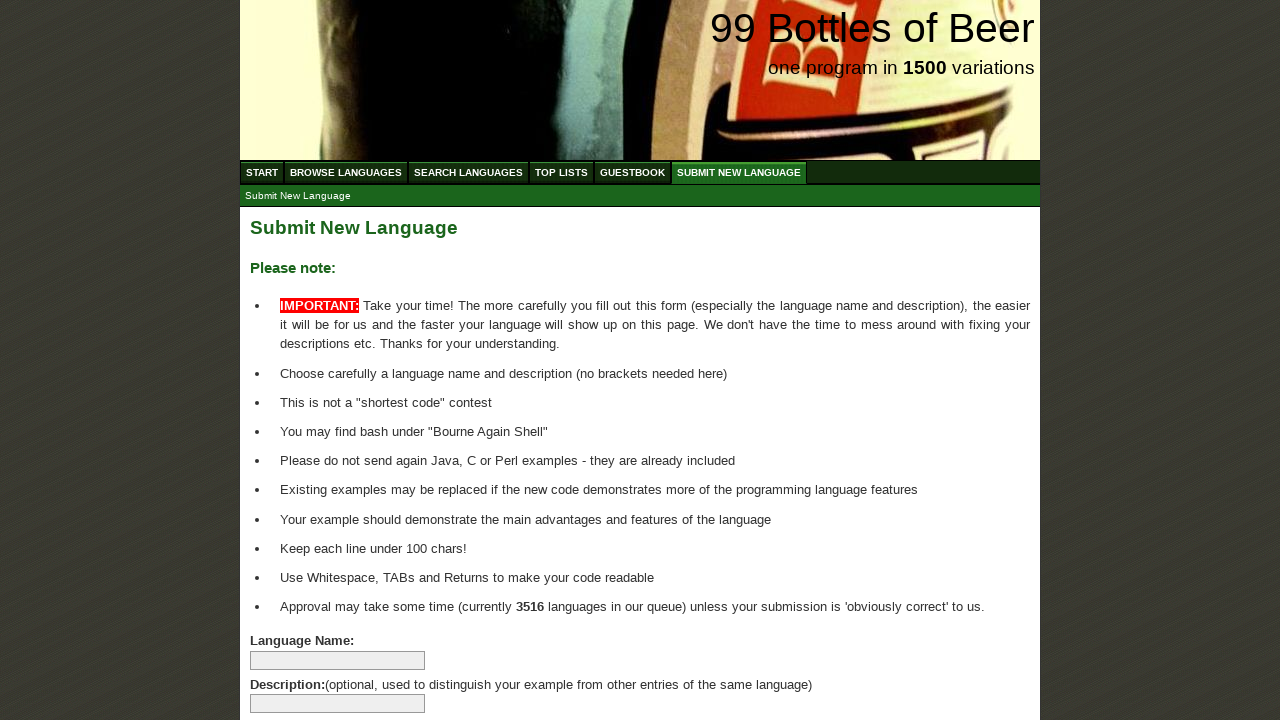